Tests right-click context menu functionality by right-clicking on an element, selecting "Cut" from the context menu, and handling the resulting alert dialog

Starting URL: https://swisnl.github.io/jQuery-contextMenu/demo.html

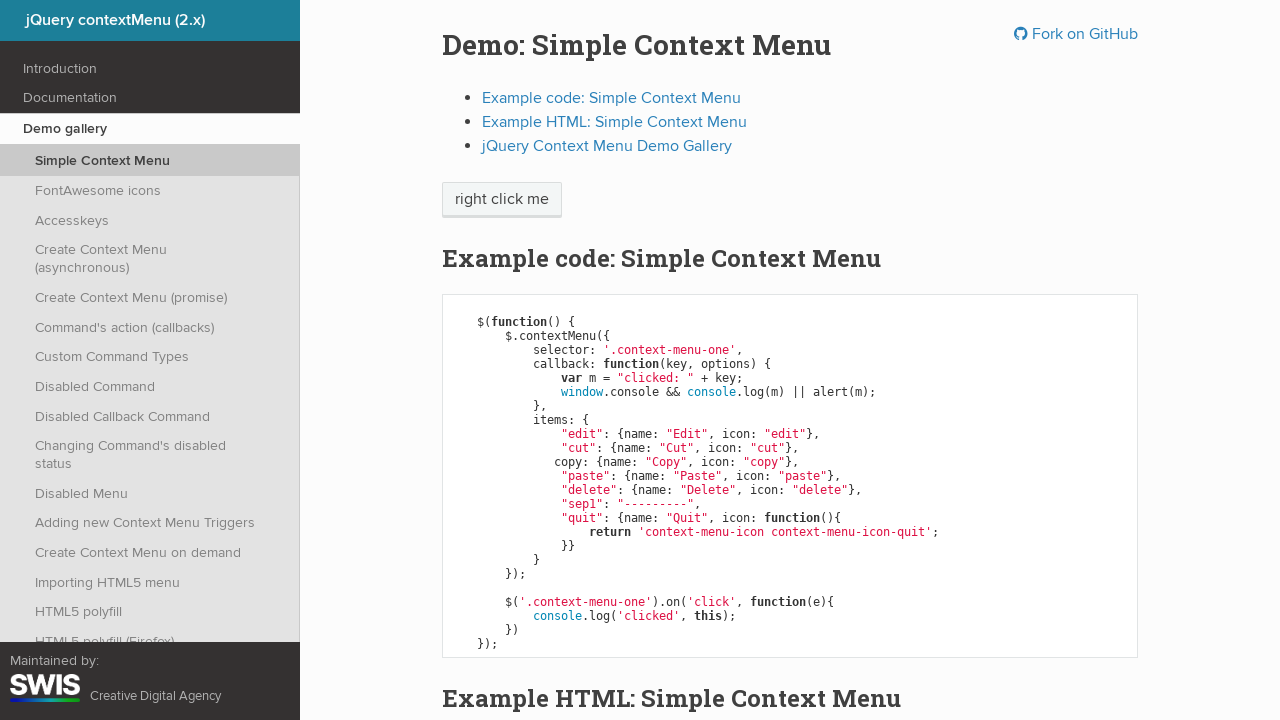

Located the 'right click me' element
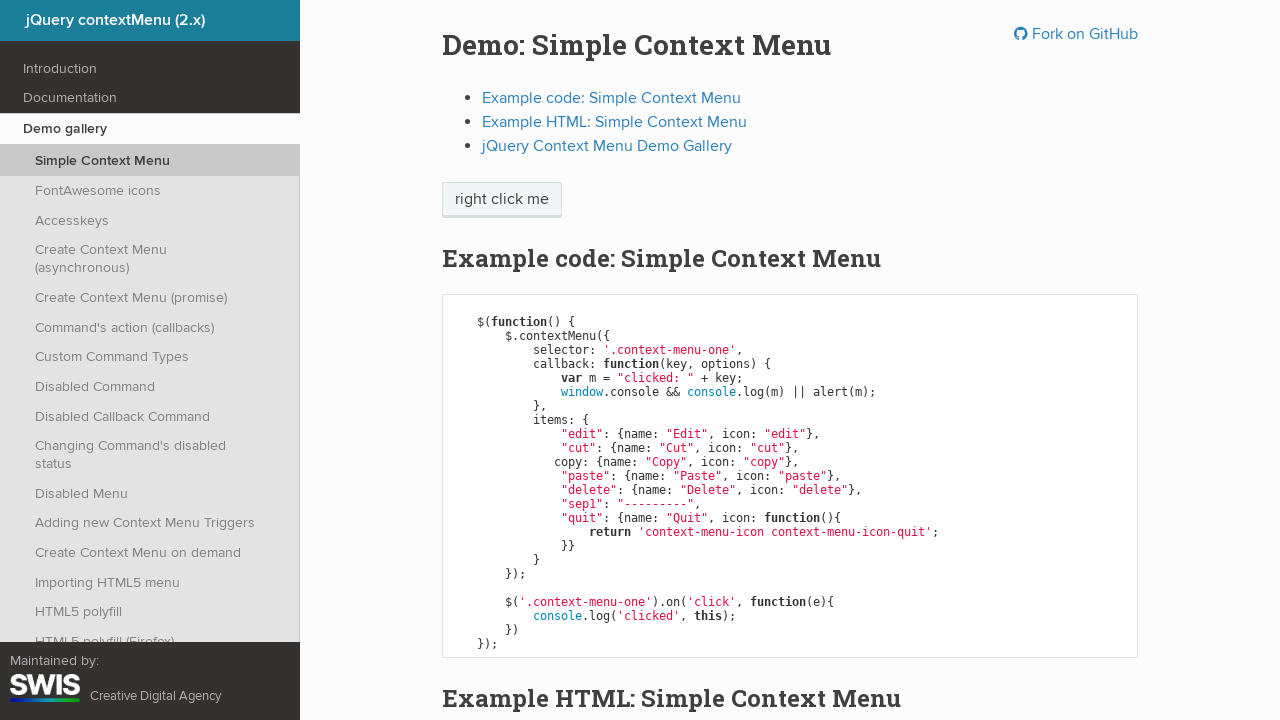

Right-clicked on the element to open context menu at (502, 200) on xpath=//span[text()='right click me']
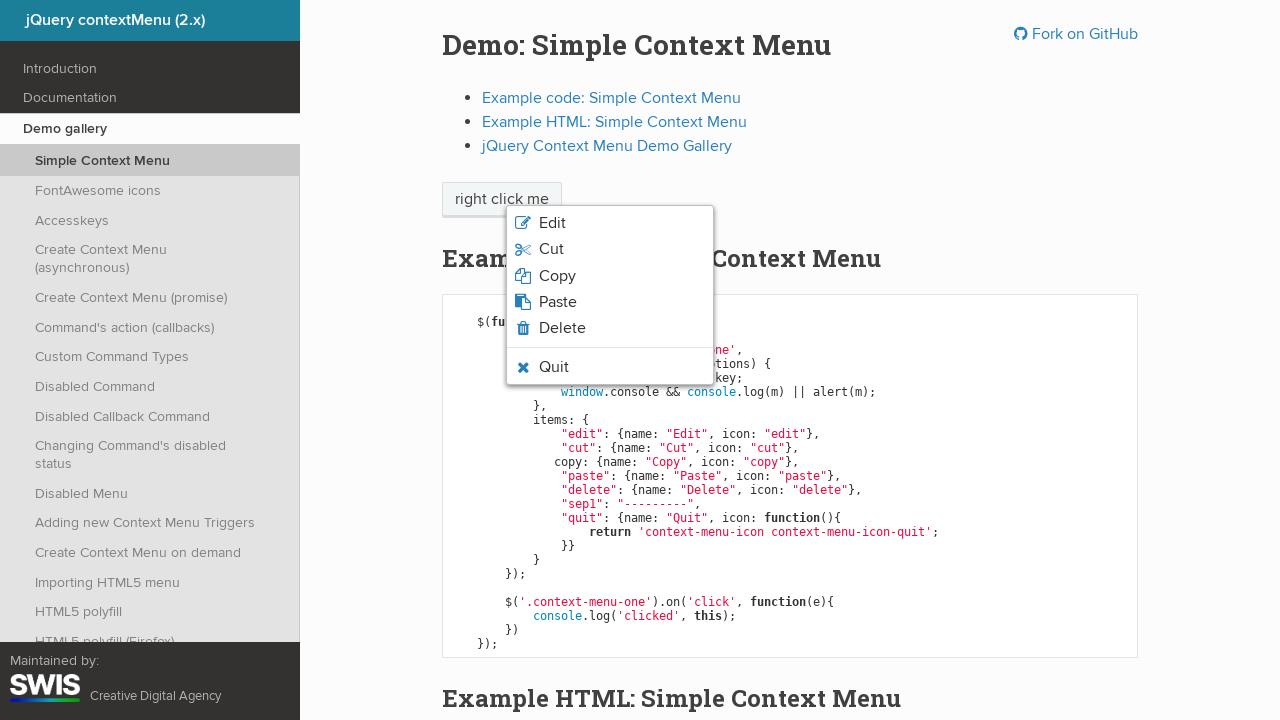

Clicked 'Cut' option from the context menu at (551, 249) on xpath=//span[text()='Cut']
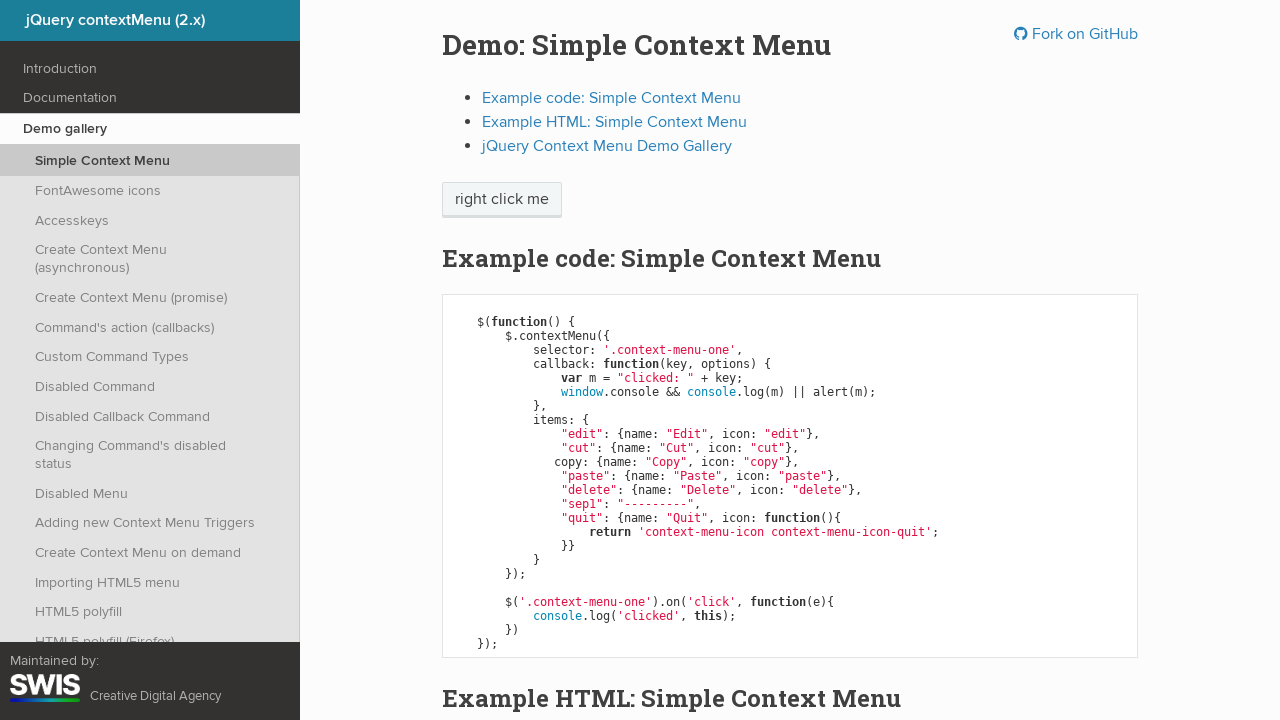

Set up alert dialog handler to accept dialogs
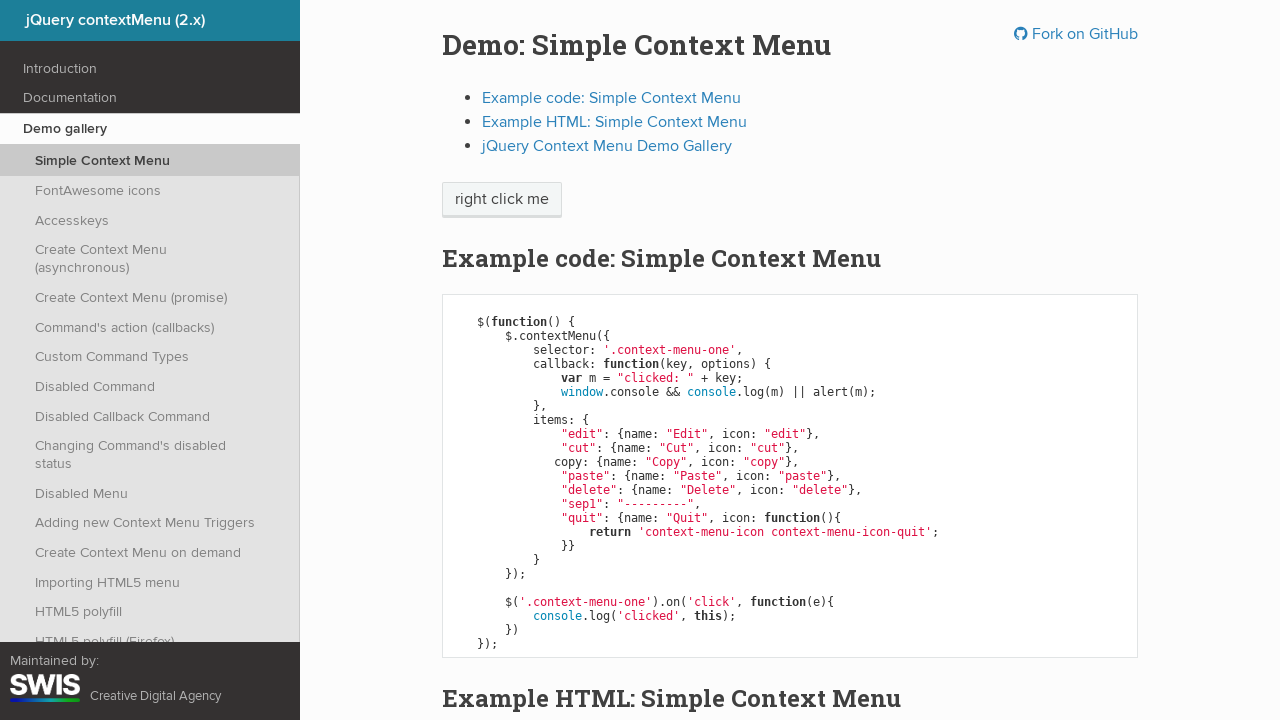

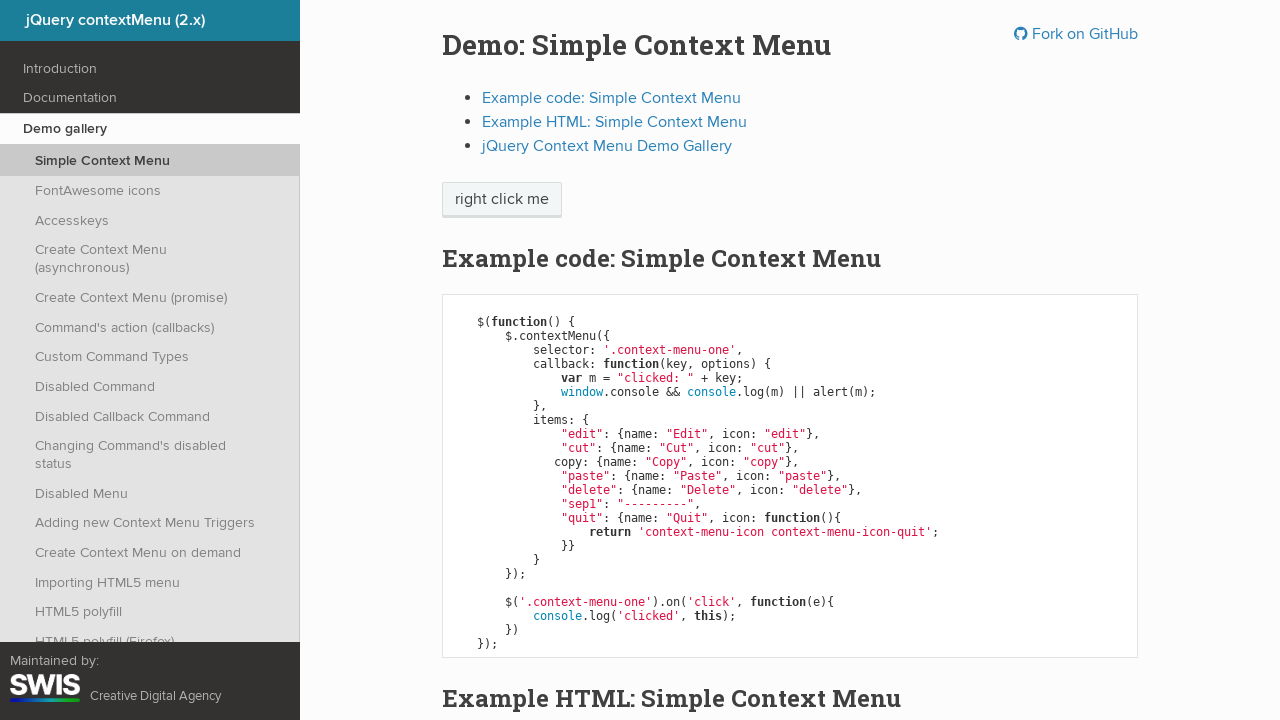